Tests that edits are cancelled when pressing Escape key

Starting URL: https://demo.playwright.dev/todomvc

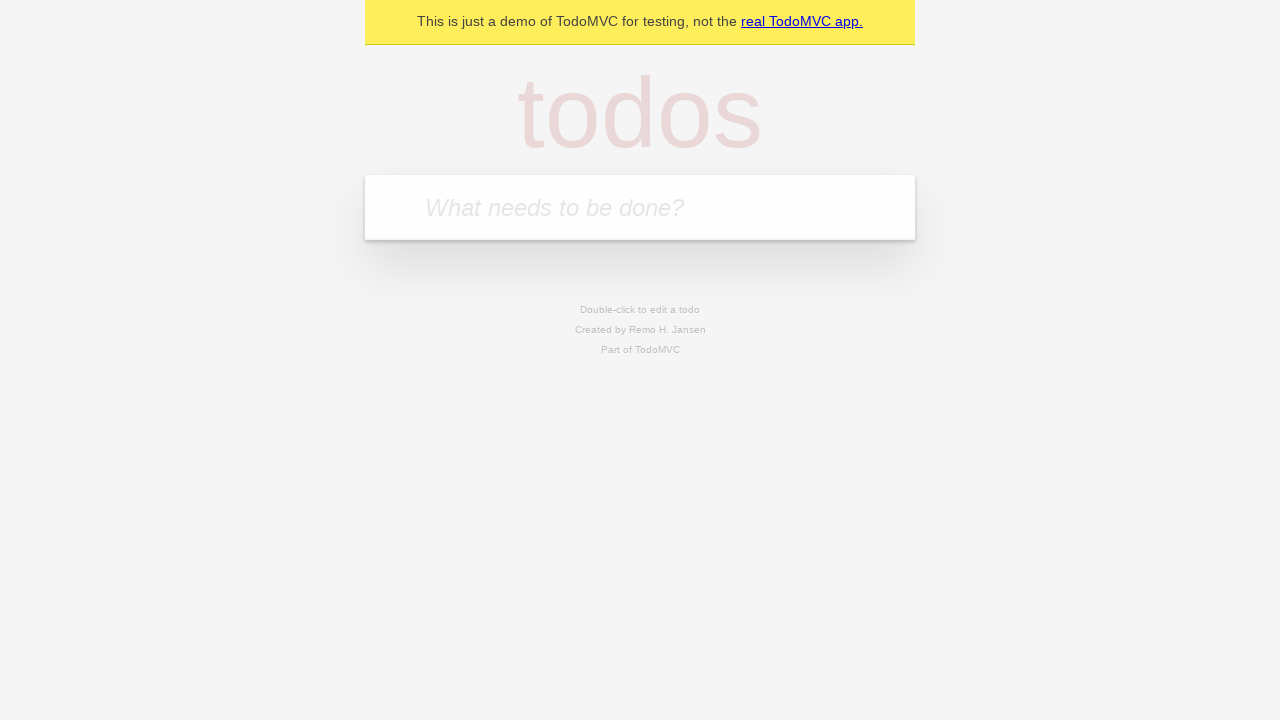

Filled input field with first todo 'buy some cheese' on internal:attr=[placeholder="What needs to be done?"i]
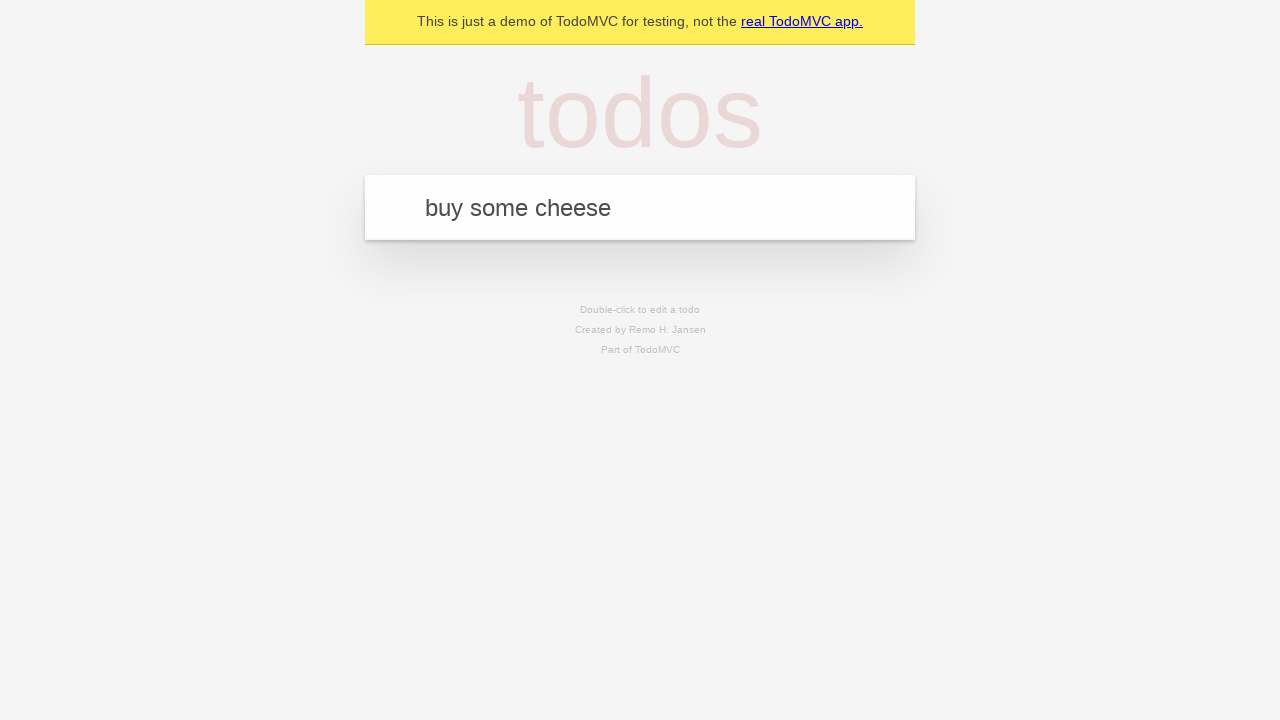

Pressed Enter to create first todo on internal:attr=[placeholder="What needs to be done?"i]
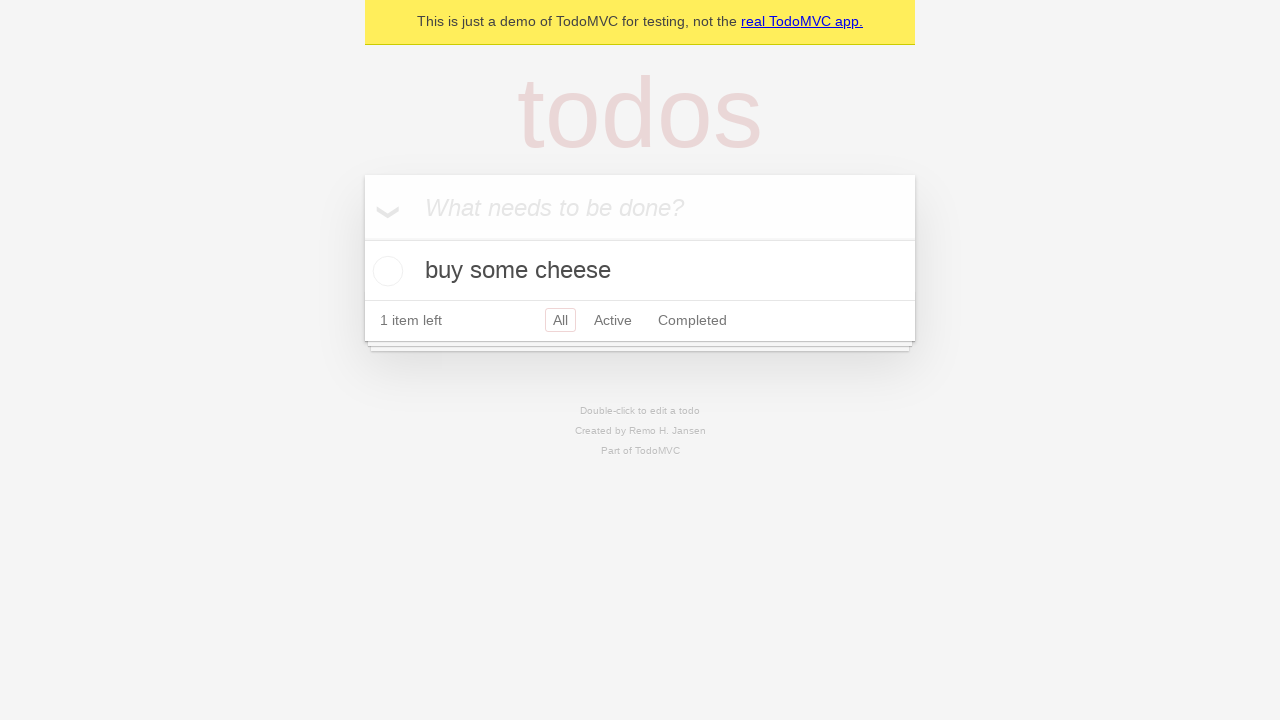

Filled input field with second todo 'feed the cat' on internal:attr=[placeholder="What needs to be done?"i]
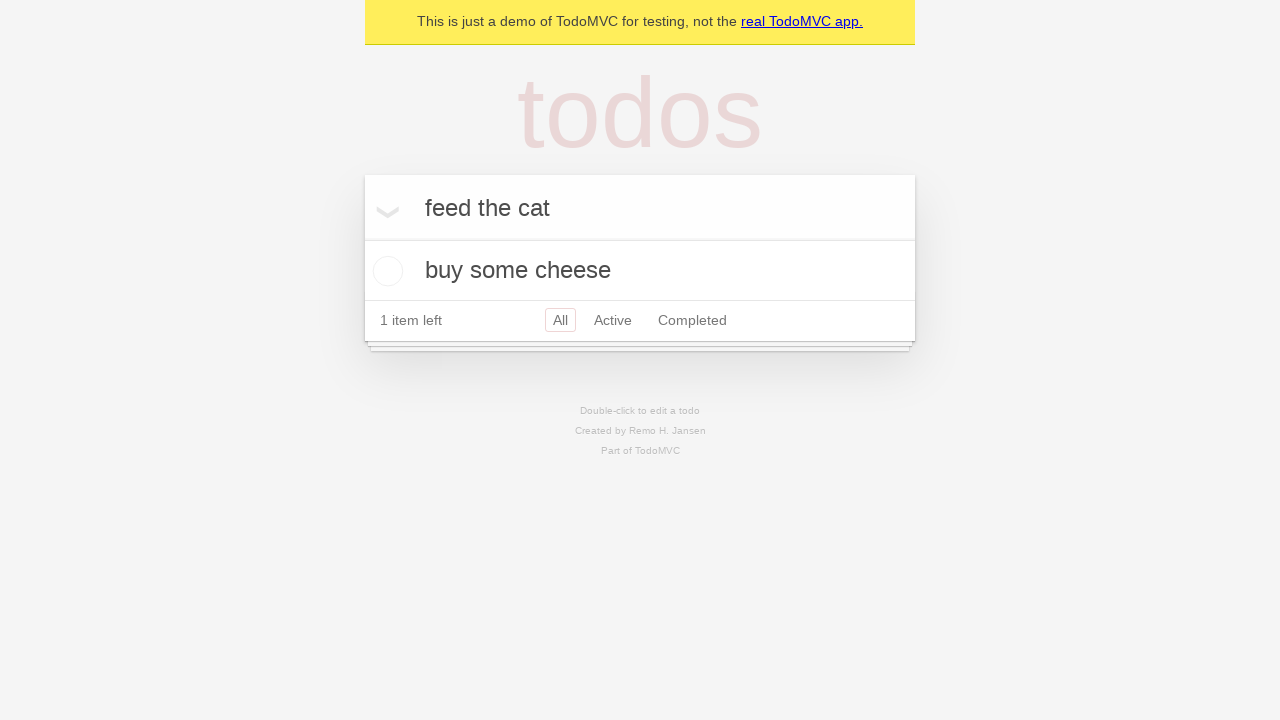

Pressed Enter to create second todo on internal:attr=[placeholder="What needs to be done?"i]
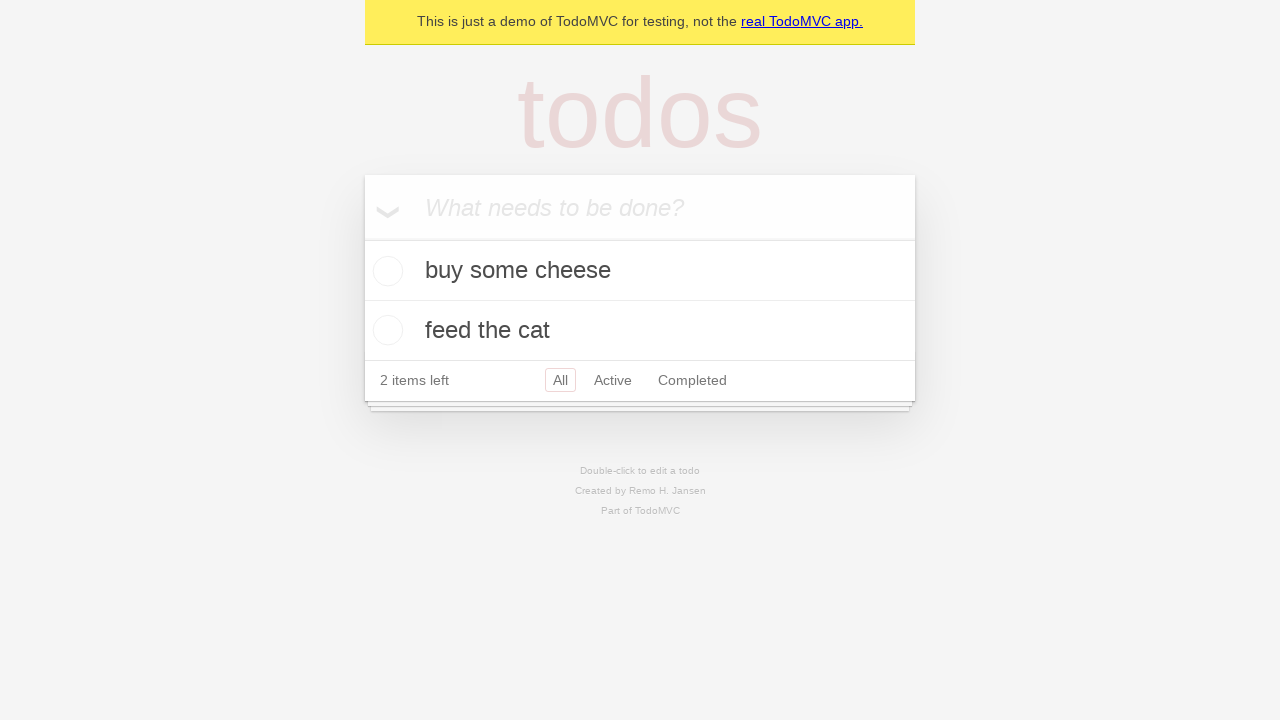

Filled input field with third todo 'book a doctors appointment' on internal:attr=[placeholder="What needs to be done?"i]
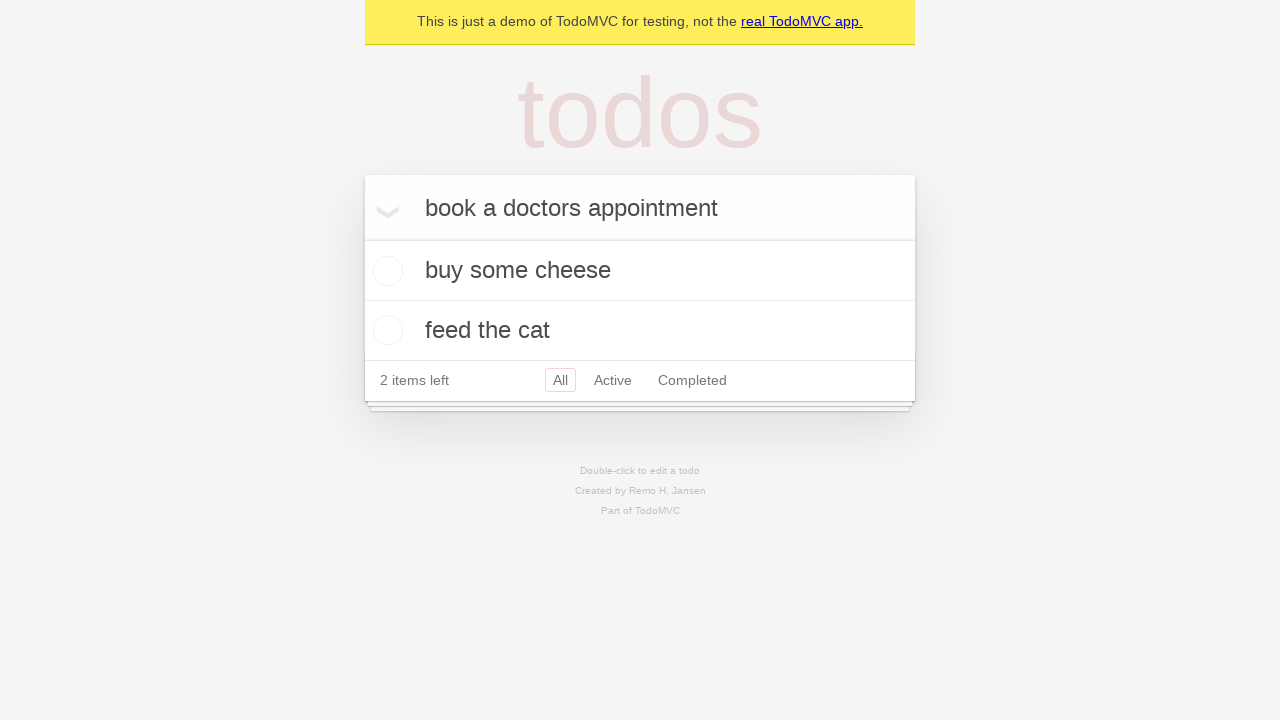

Pressed Enter to create third todo on internal:attr=[placeholder="What needs to be done?"i]
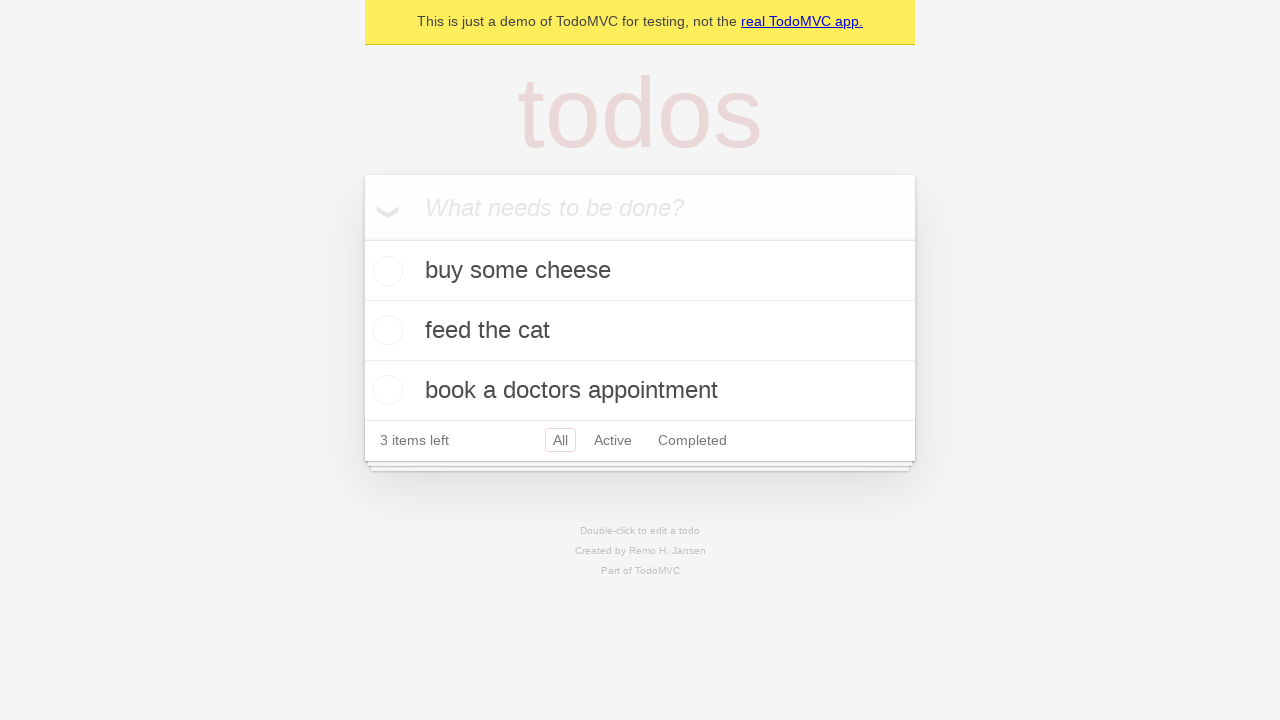

Double-clicked second todo item to enter edit mode at (640, 331) on internal:testid=[data-testid="todo-item"s] >> nth=1
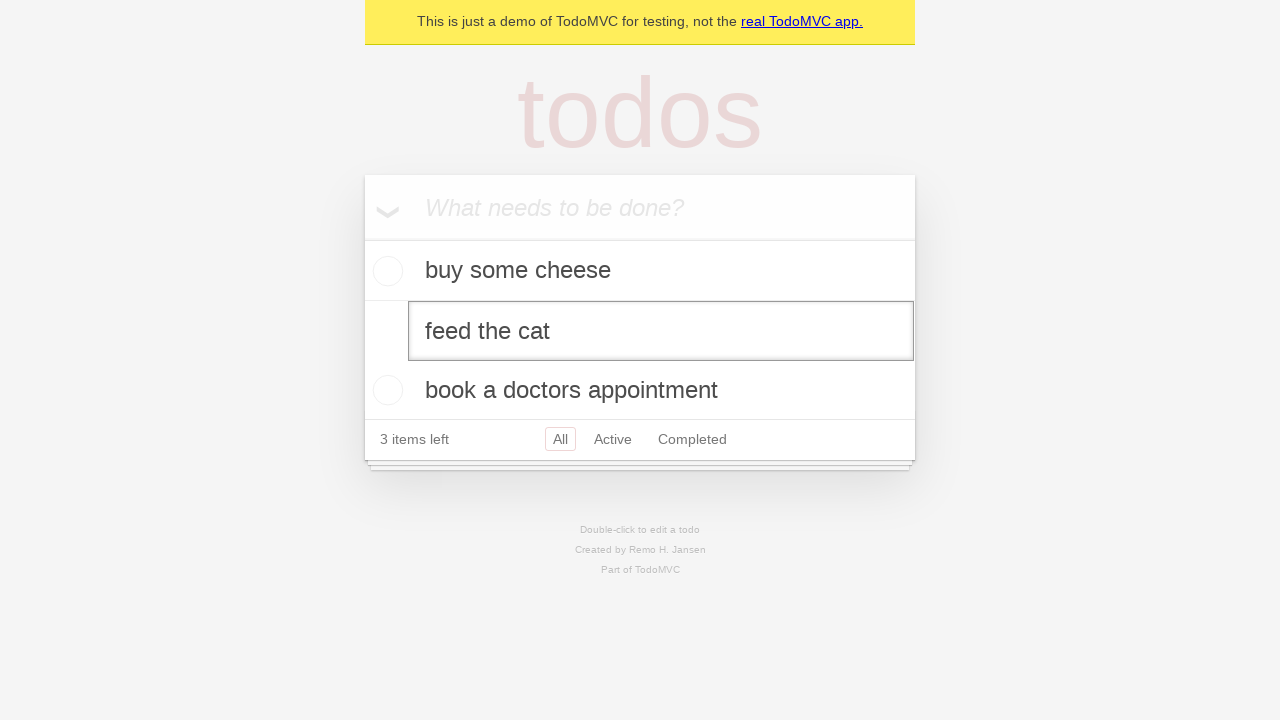

Filled edit field with new text 'buy some sausages' on internal:testid=[data-testid="todo-item"s] >> nth=1 >> internal:role=textbox[nam
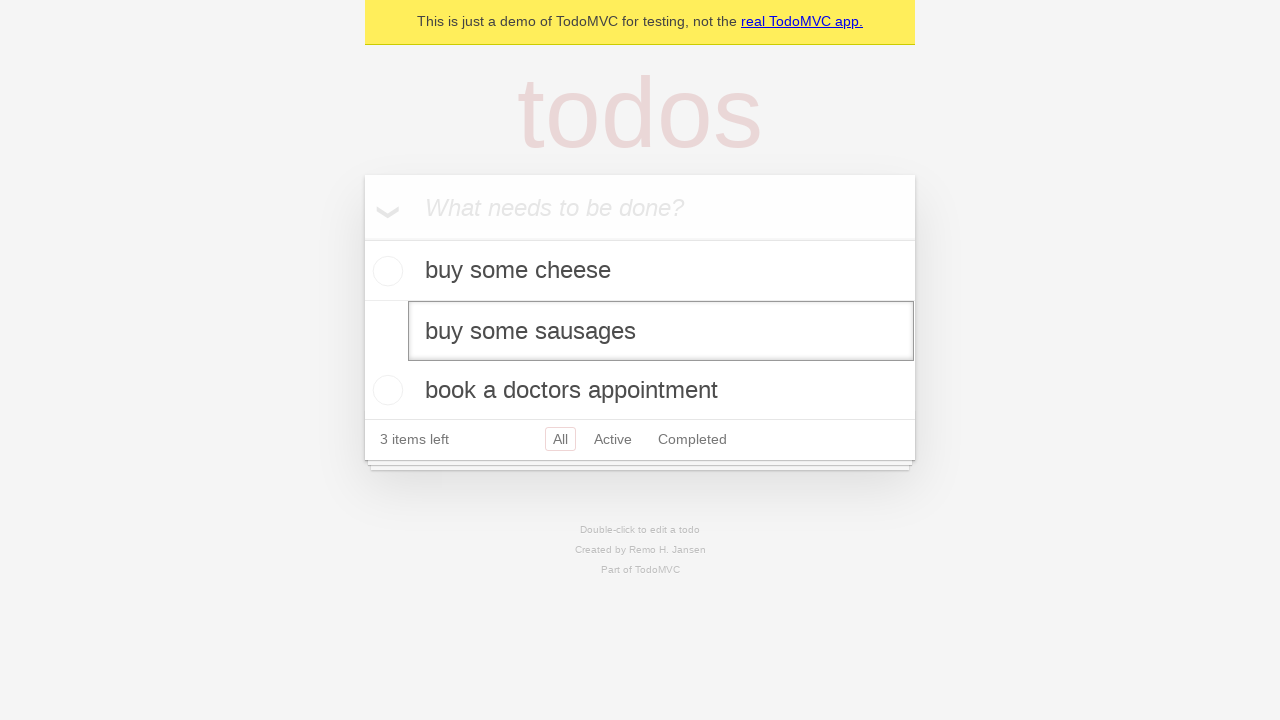

Pressed Escape key to cancel edit on internal:testid=[data-testid="todo-item"s] >> nth=1 >> internal:role=textbox[nam
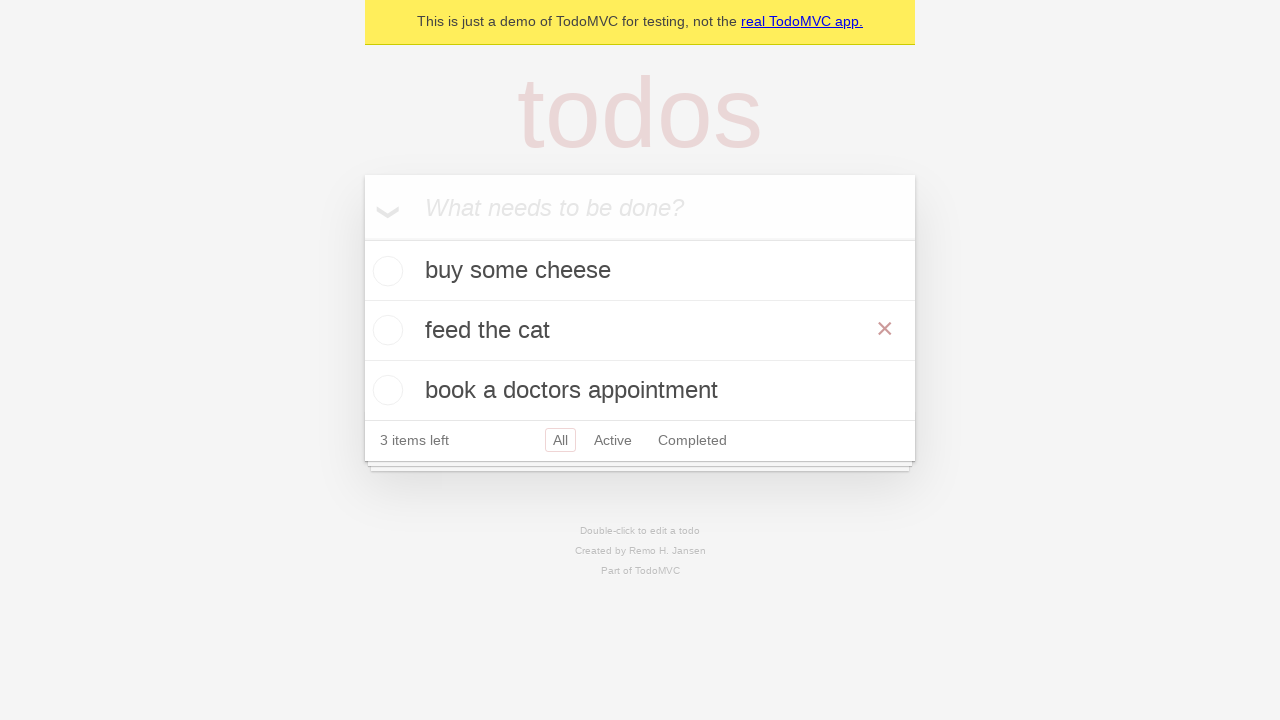

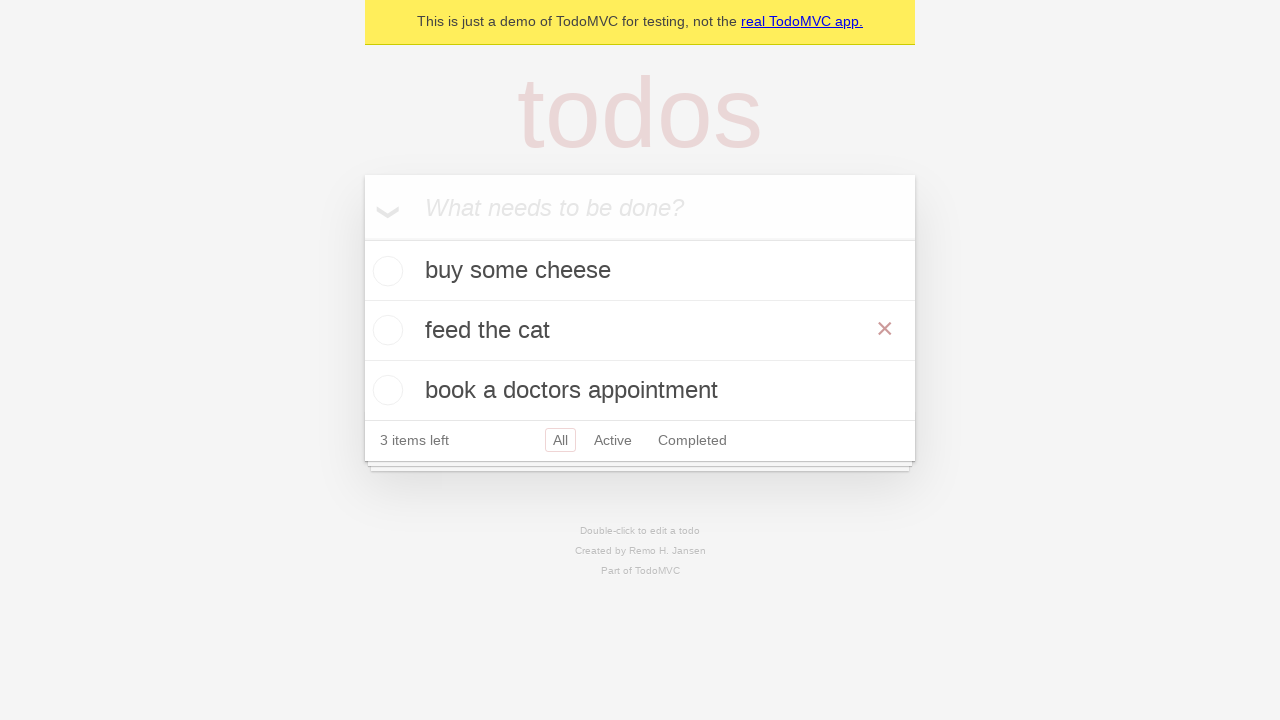